Tests dismissing a JavaScript alert by clicking the second button and verifying the result message doesn't contain "successfuly"

Starting URL: https://testcenter.techproeducation.com/index.php?page=javascript-alerts

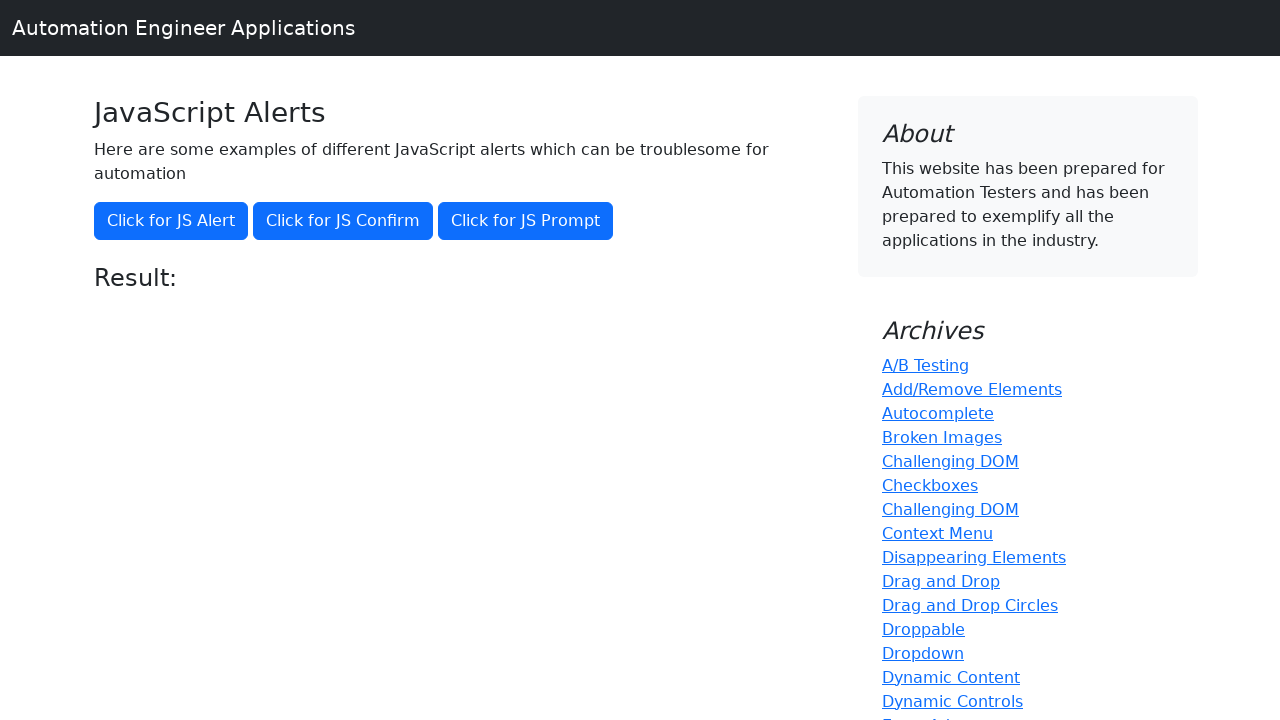

Clicked the second button to trigger alert at (343, 221) on (//button)[2]
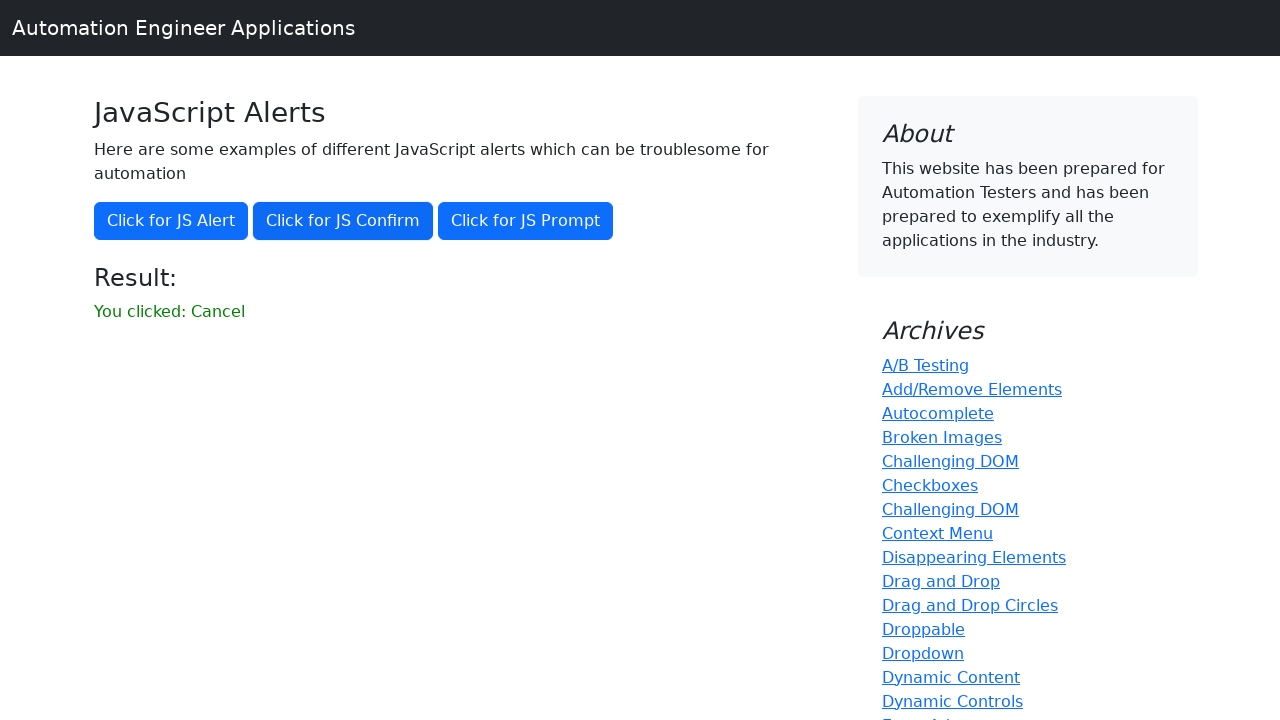

Set up dialog handler to dismiss alerts
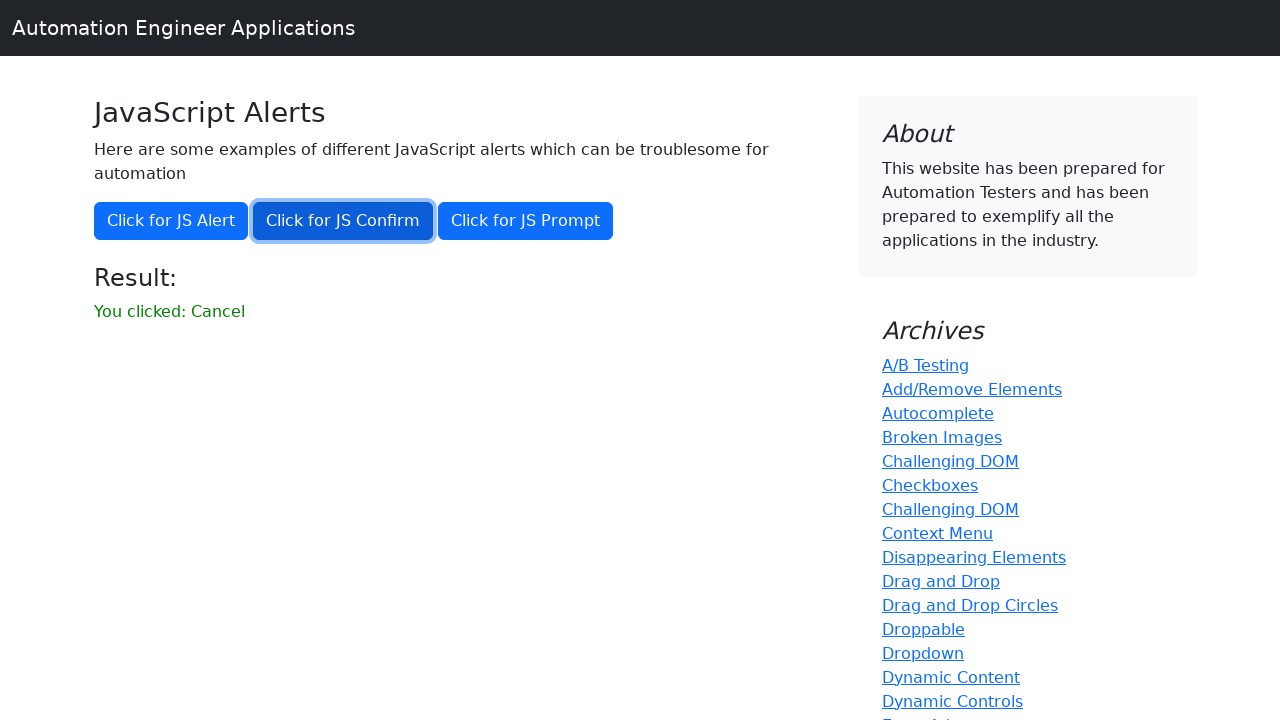

Located result message element
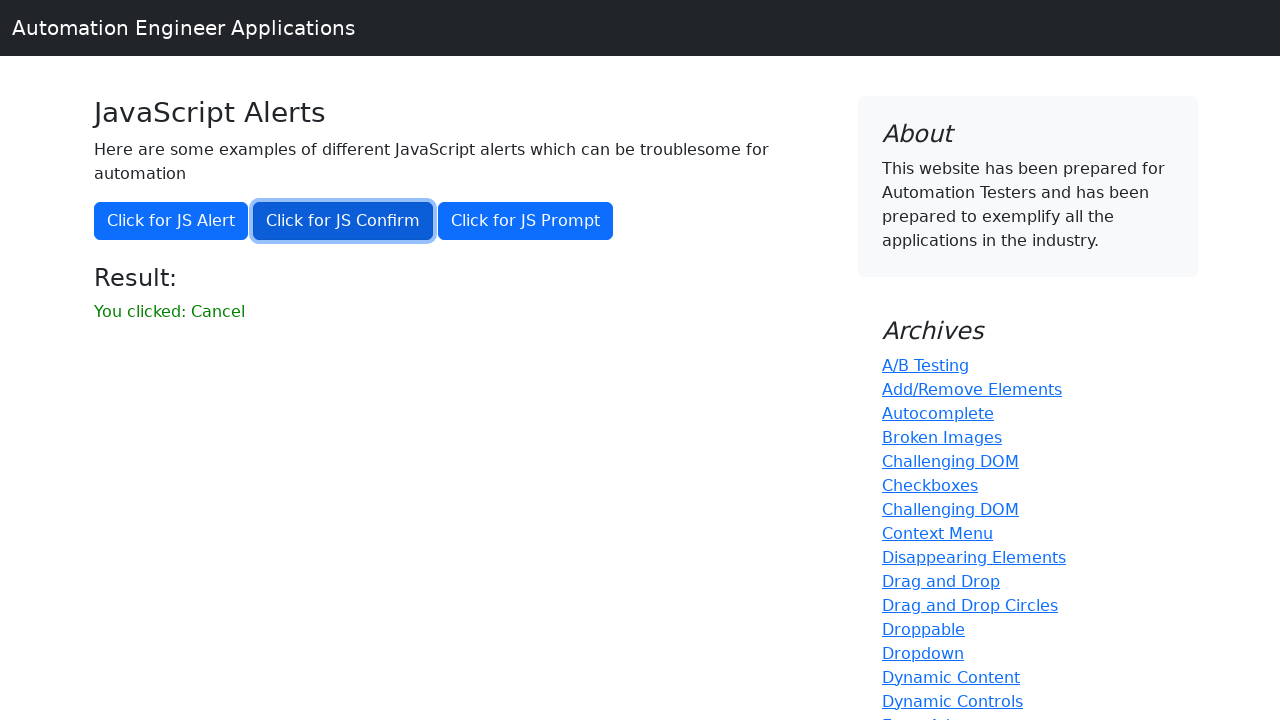

Verified result message does not contain 'successfuly'
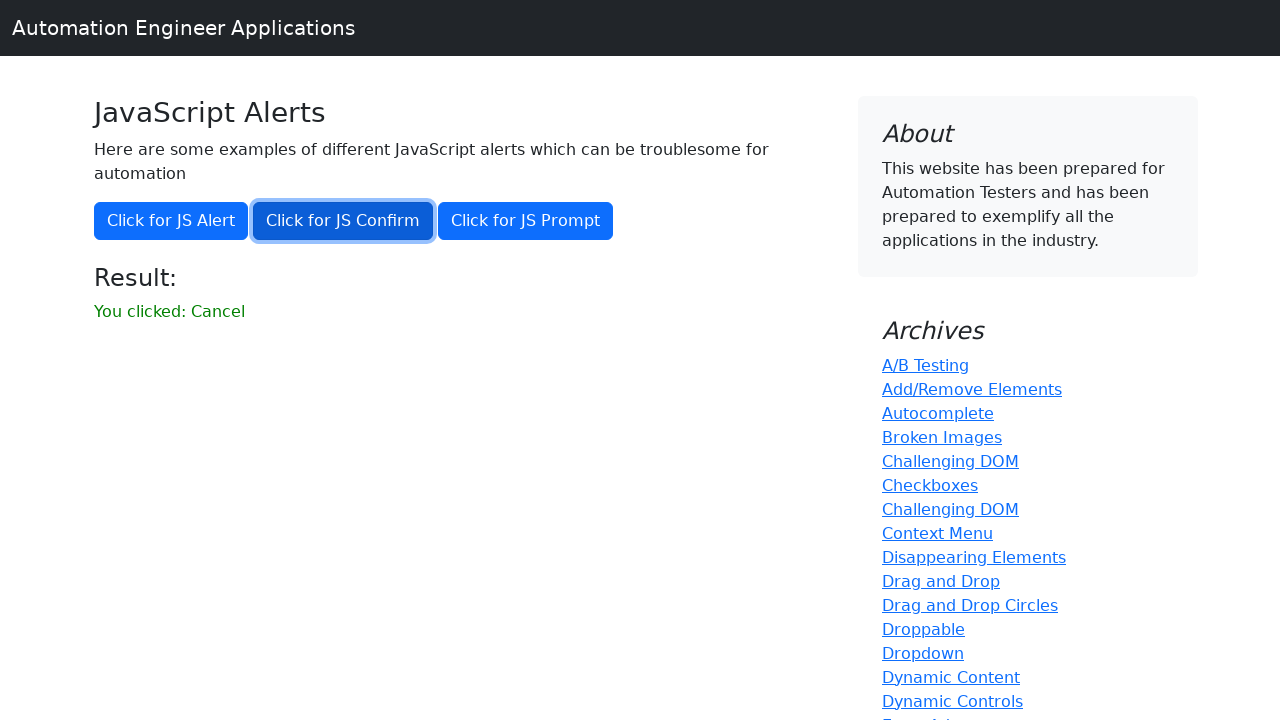

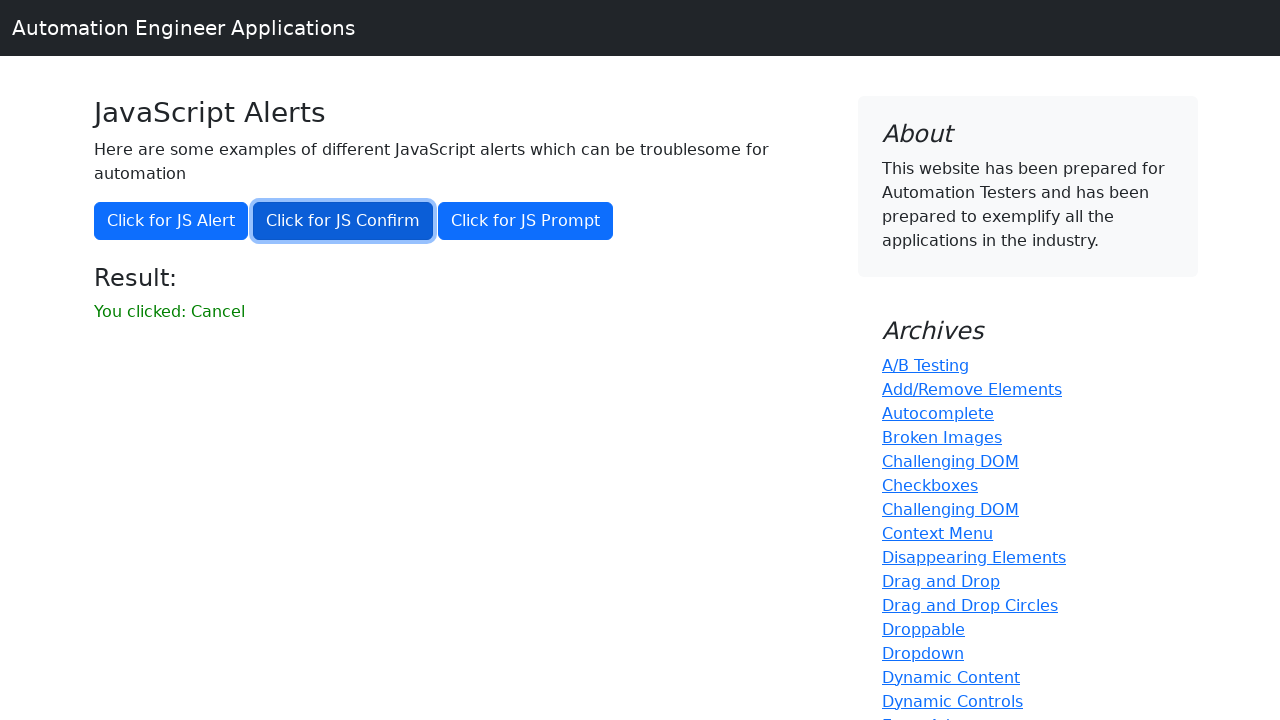